Tests various scrolling methods on a form page by scrolling down using JavaScript executor, Actions class, and keyboard shortcuts

Starting URL: https://demoqa.com/text-box

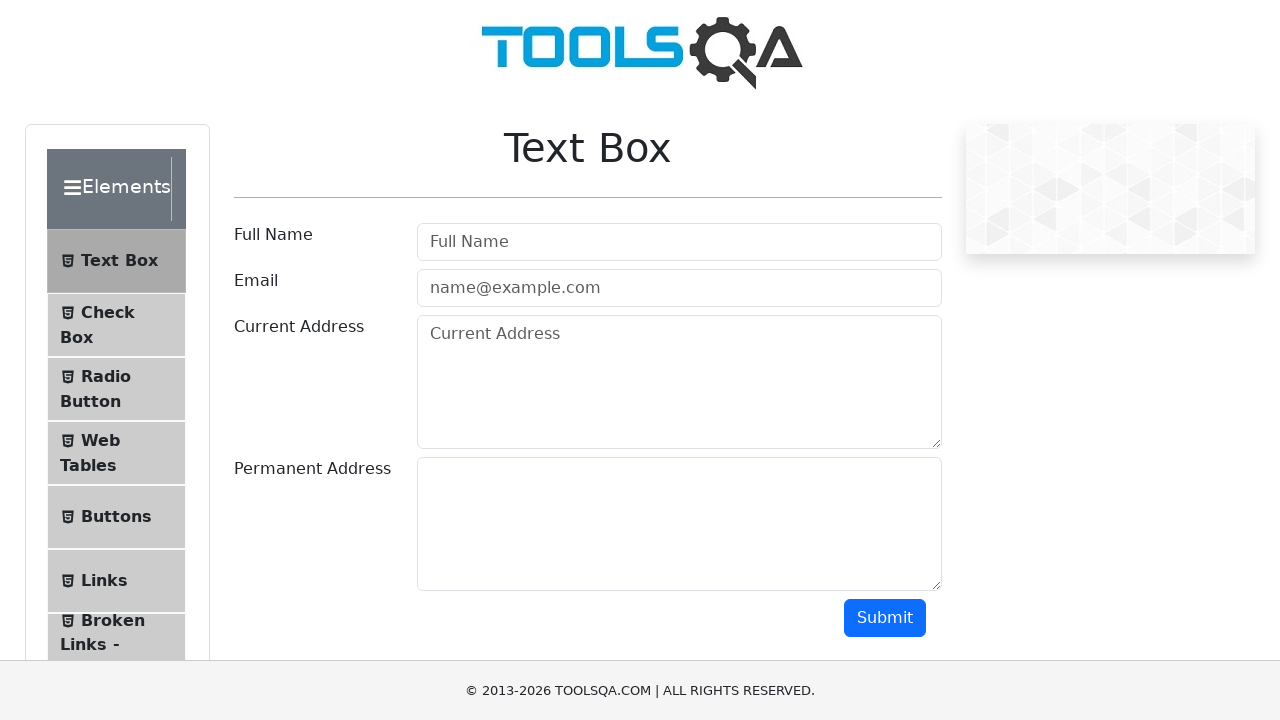

Scrolled down 500 pixels using JavaScript executor
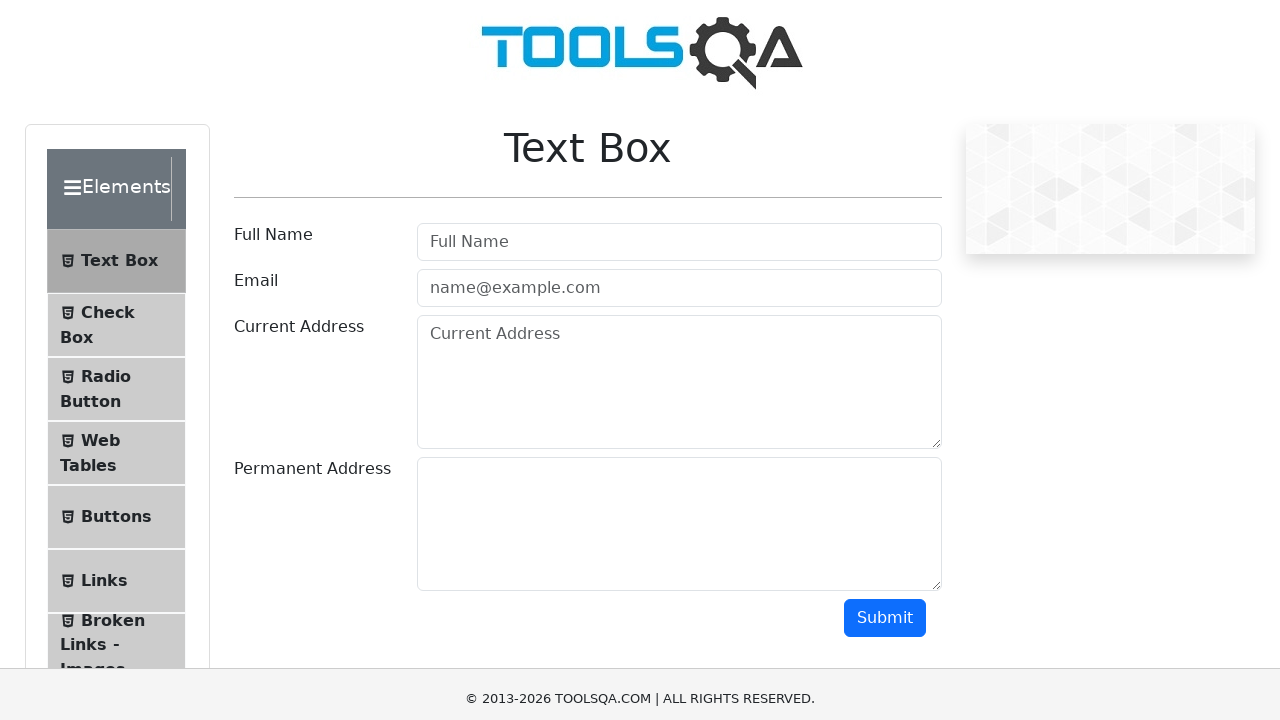

Scrolled to submit button using scroll_into_view_if_needed()
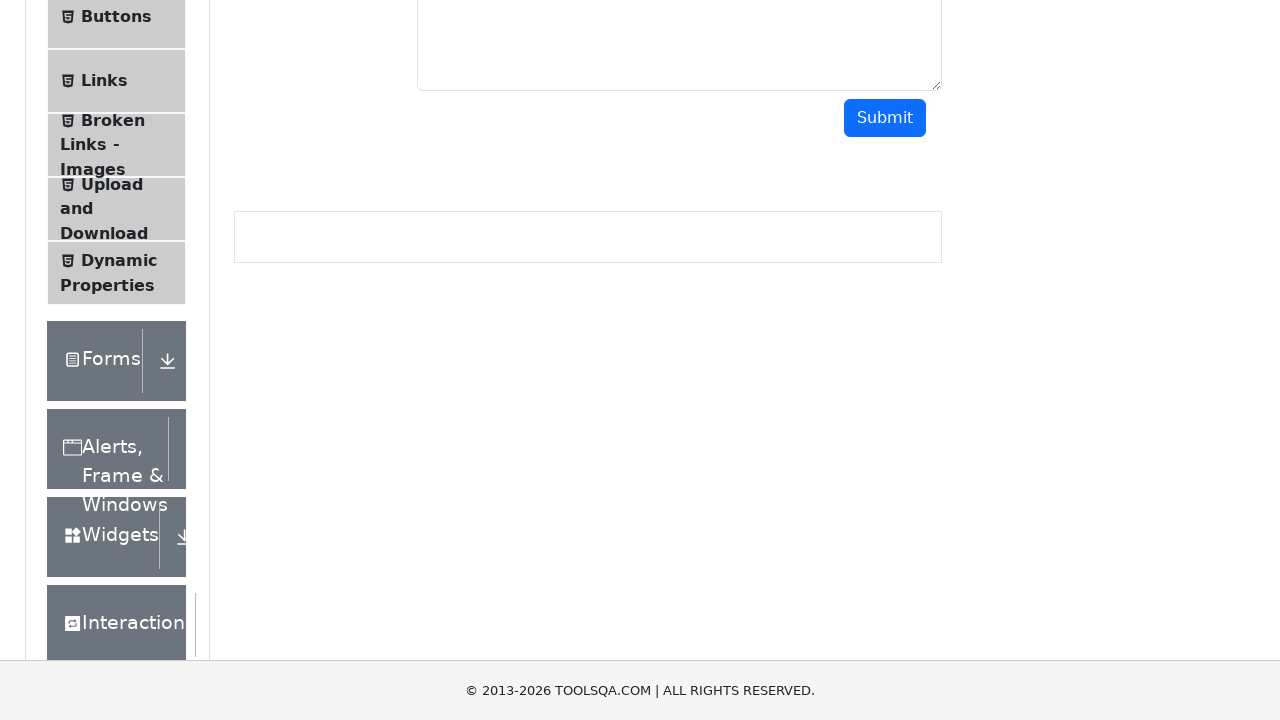

Pressed Page Down key to scroll using keyboard
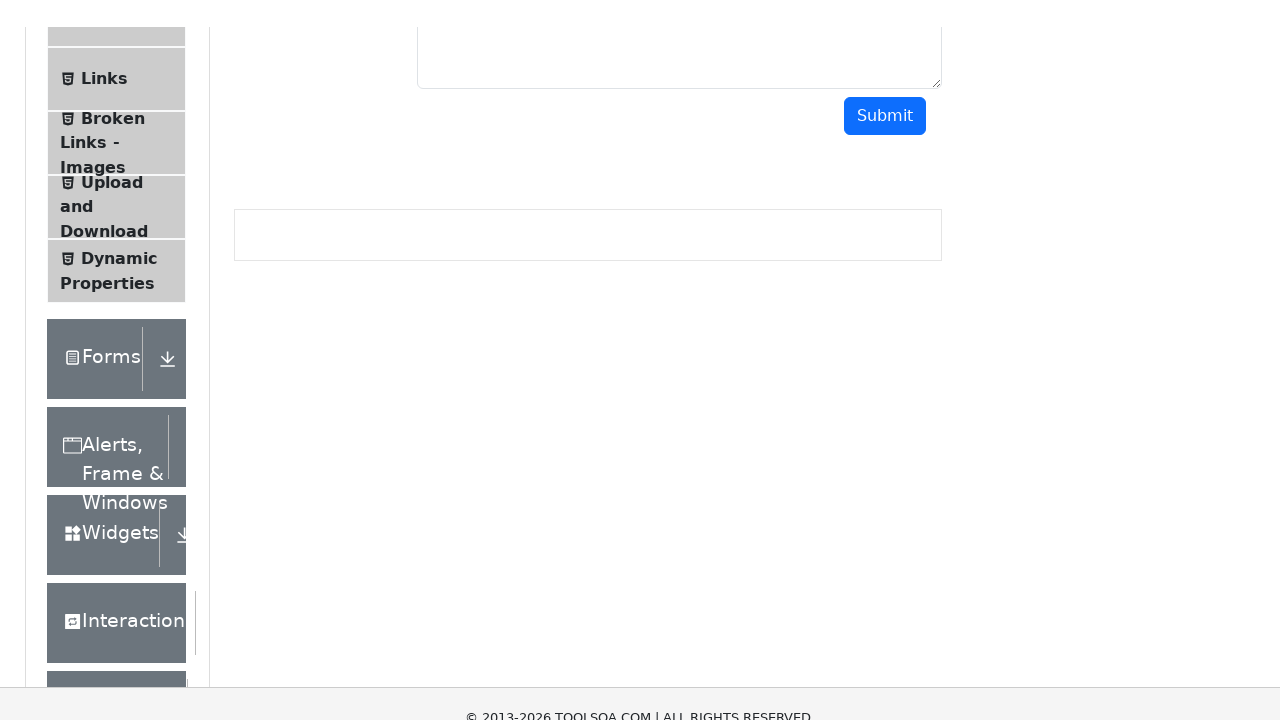

Pressed Page Down key again to continue scrolling
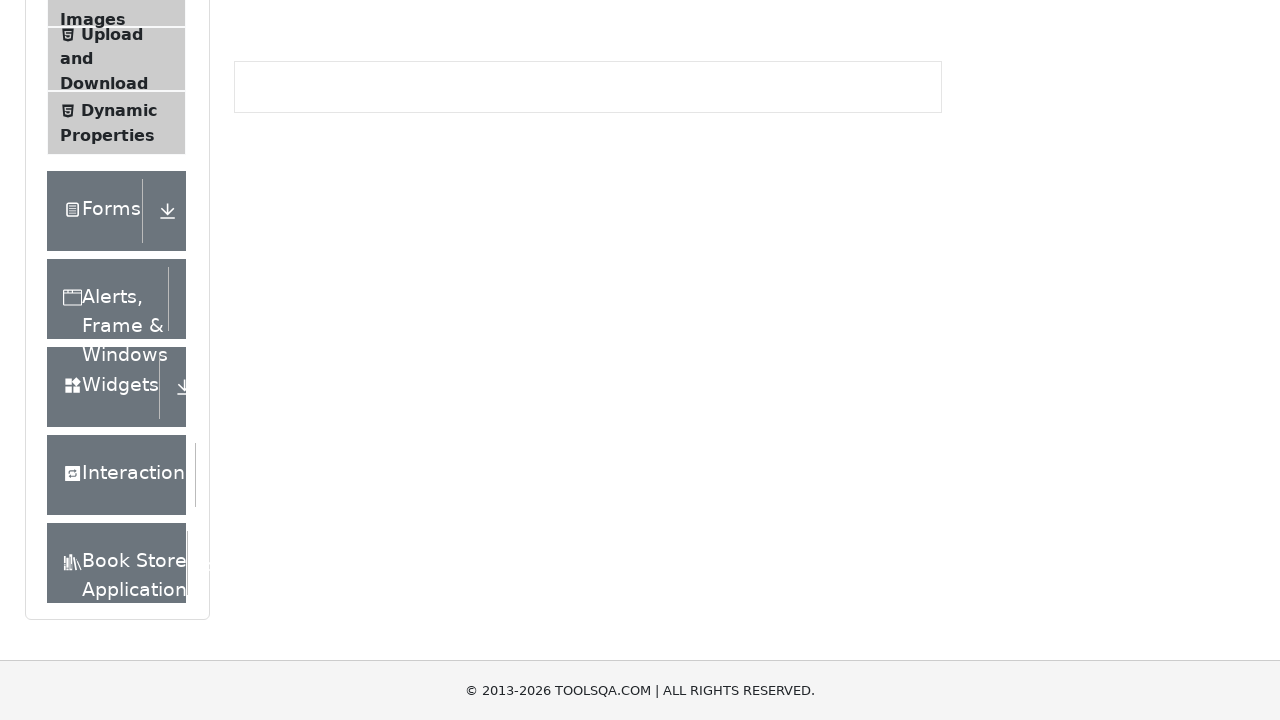

Pressed Page Down key on submit button element on #submit
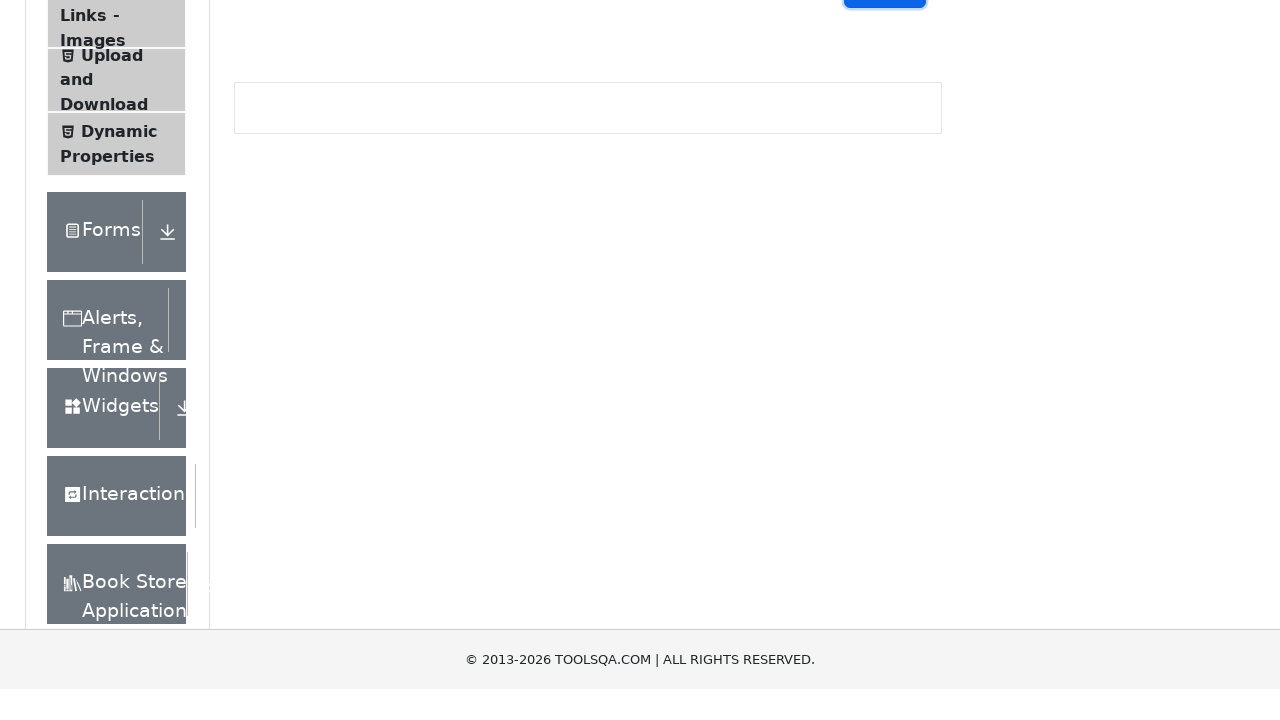

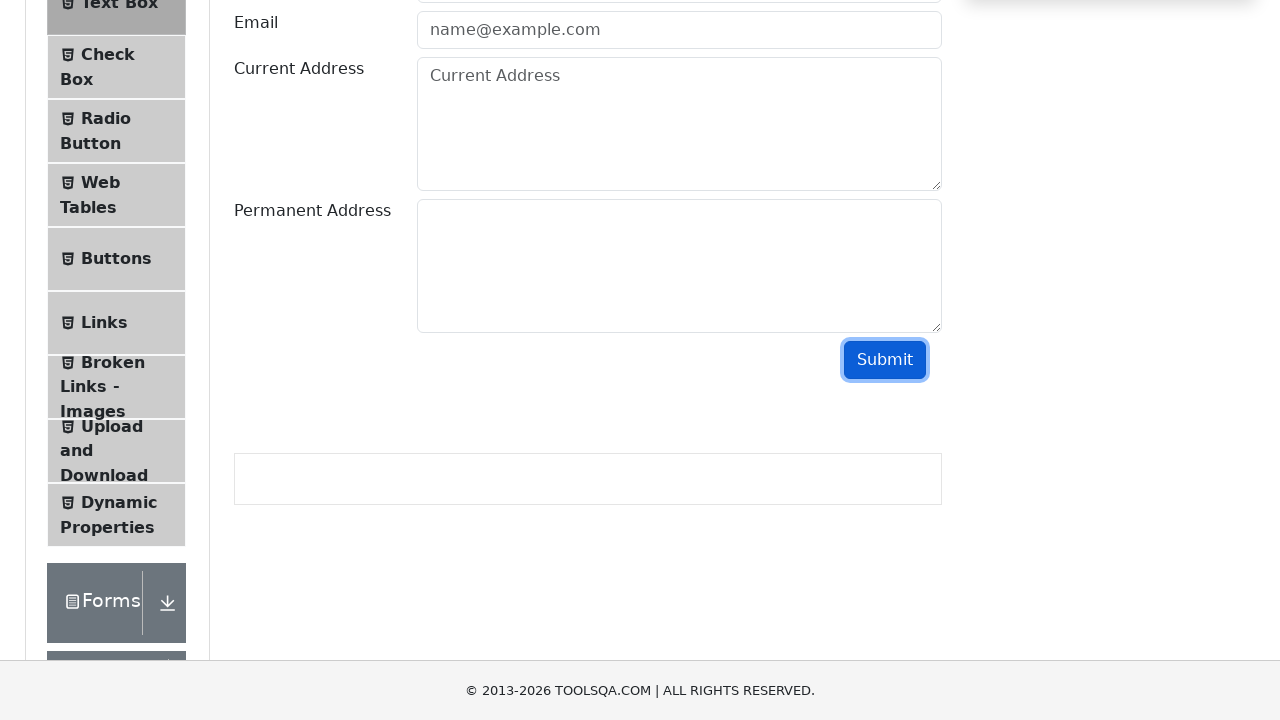